Tests the reset functionality by setting cookies, clicking the reset link, and verifying the cat listing is restored to default state

Starting URL: https://cs1632.appspot.com/

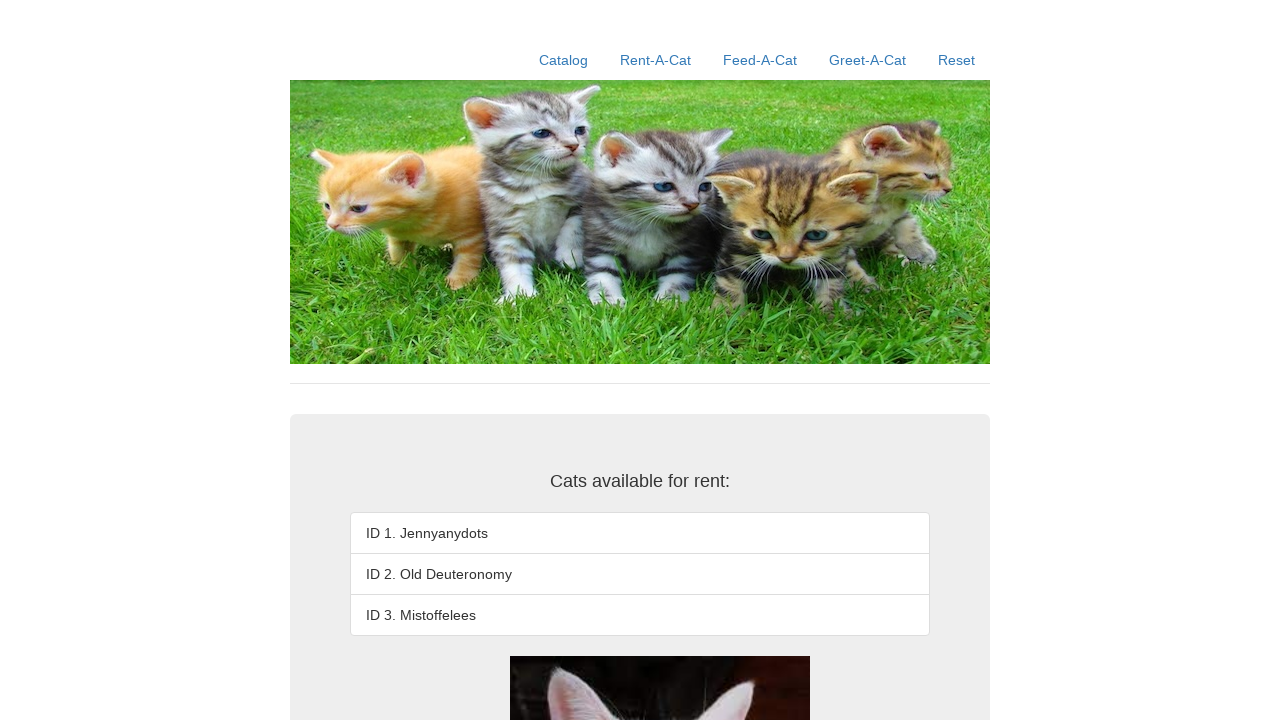

Set cookies to simulate rented cats (1=false, 2=false, 3=false)
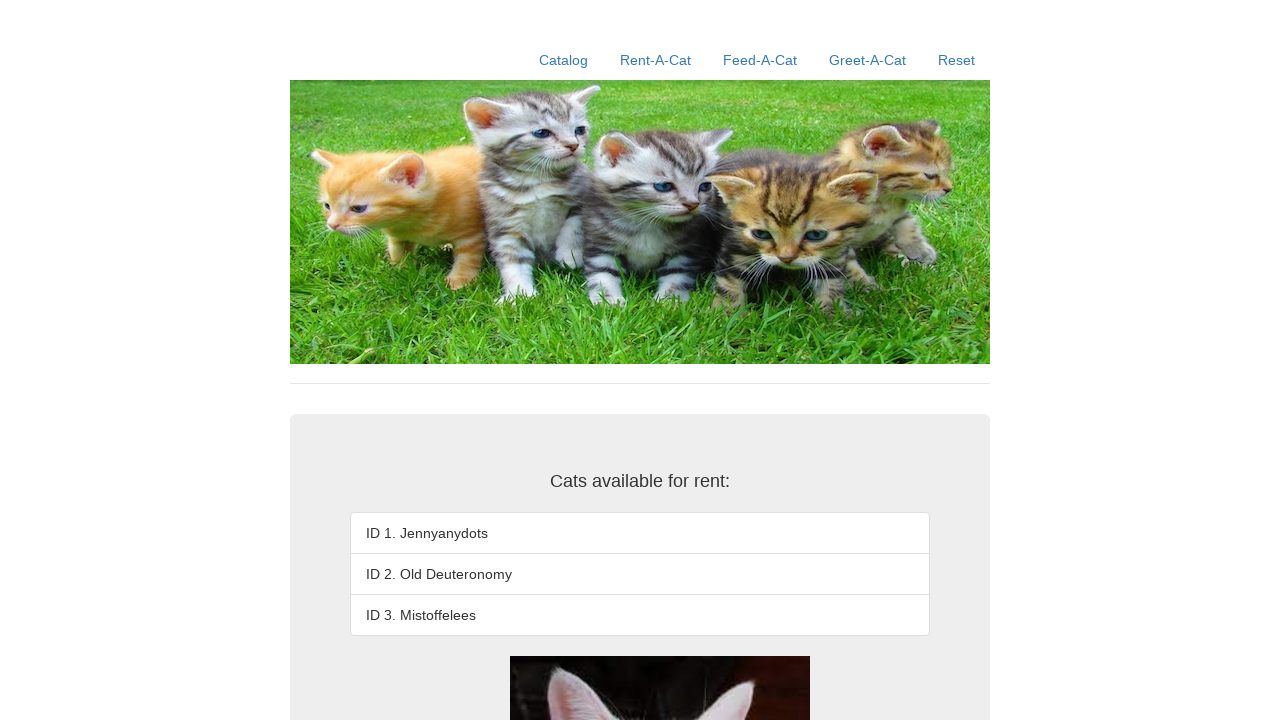

Clicked the reset link at (956, 60) on xpath=//a[contains(@href, '/reset')]
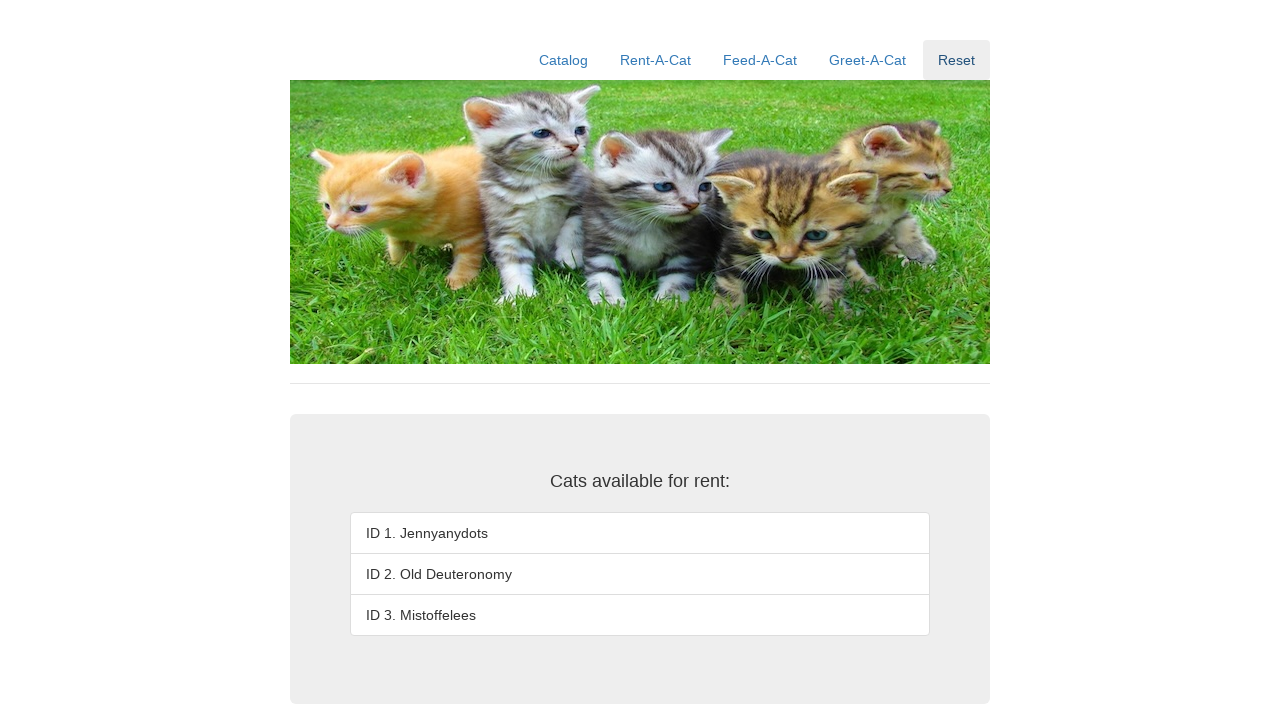

Verified cat listing is restored to default state
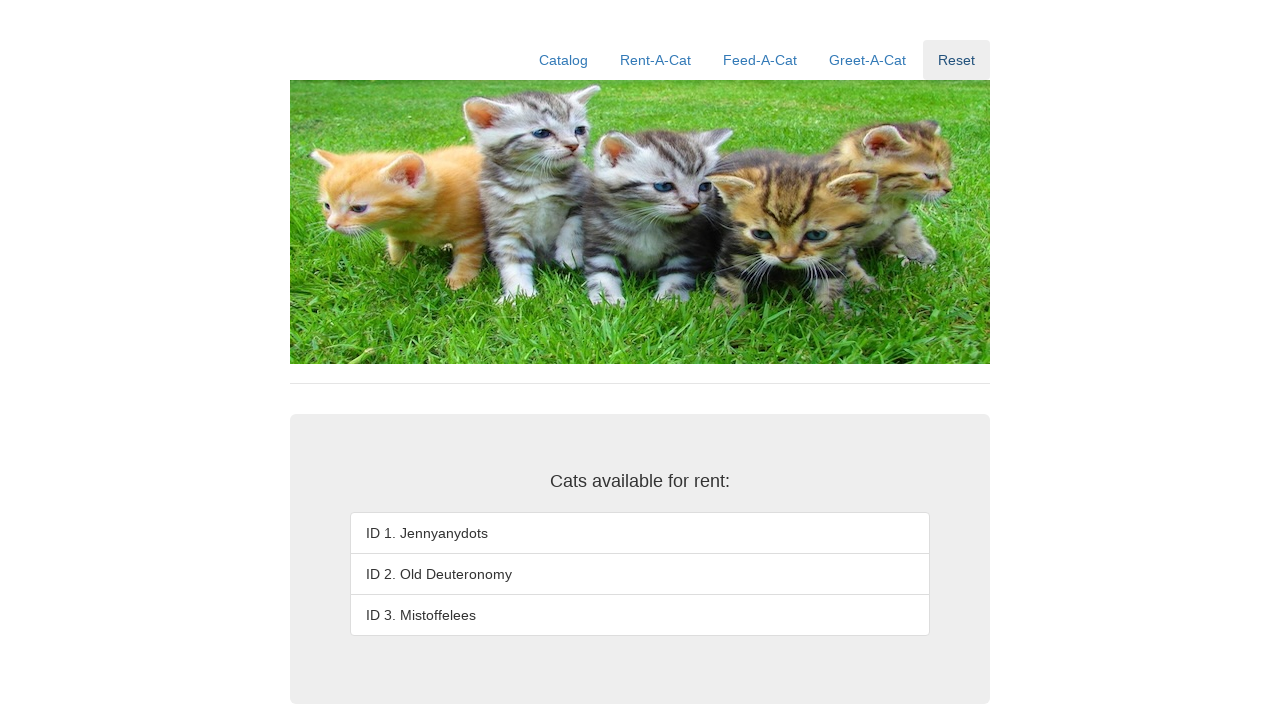

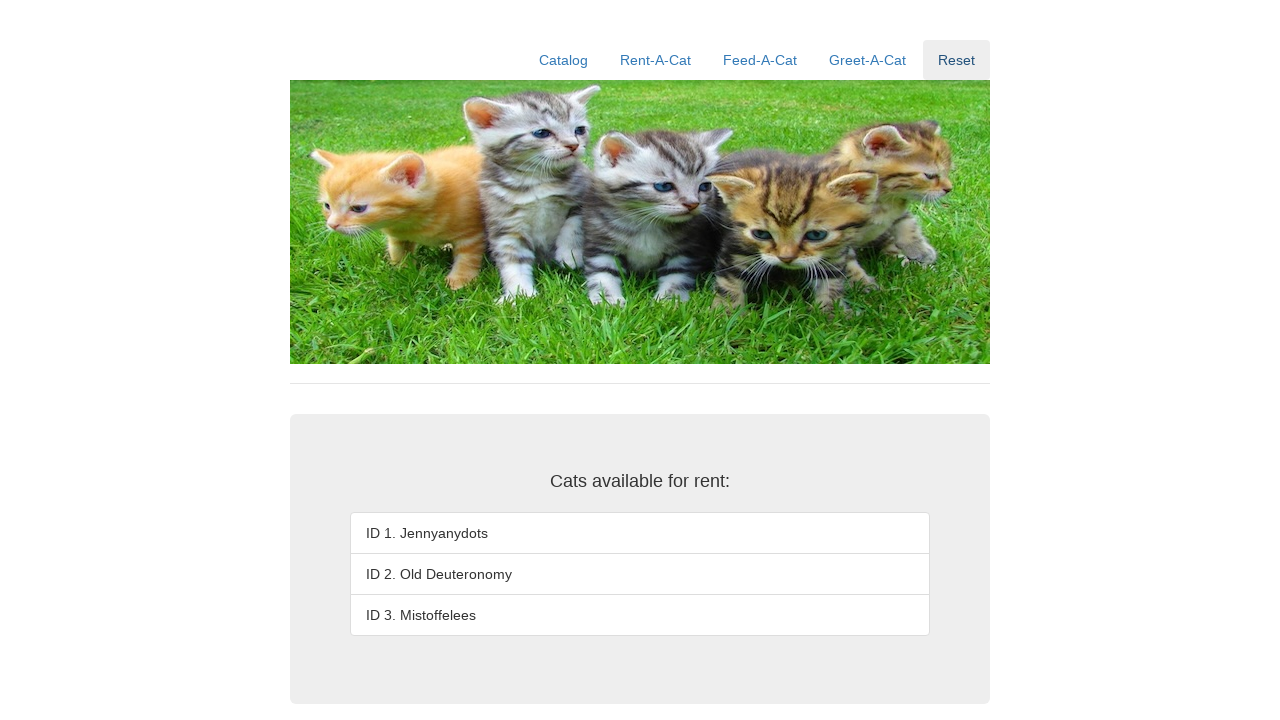